Navigates to a CSS clock demo page and injects a stylesheet via JavaScript to disable CSS transitions and animations on the page.

Starting URL: https://dcts.github.io/javascript30-codingChallenges/days/02/

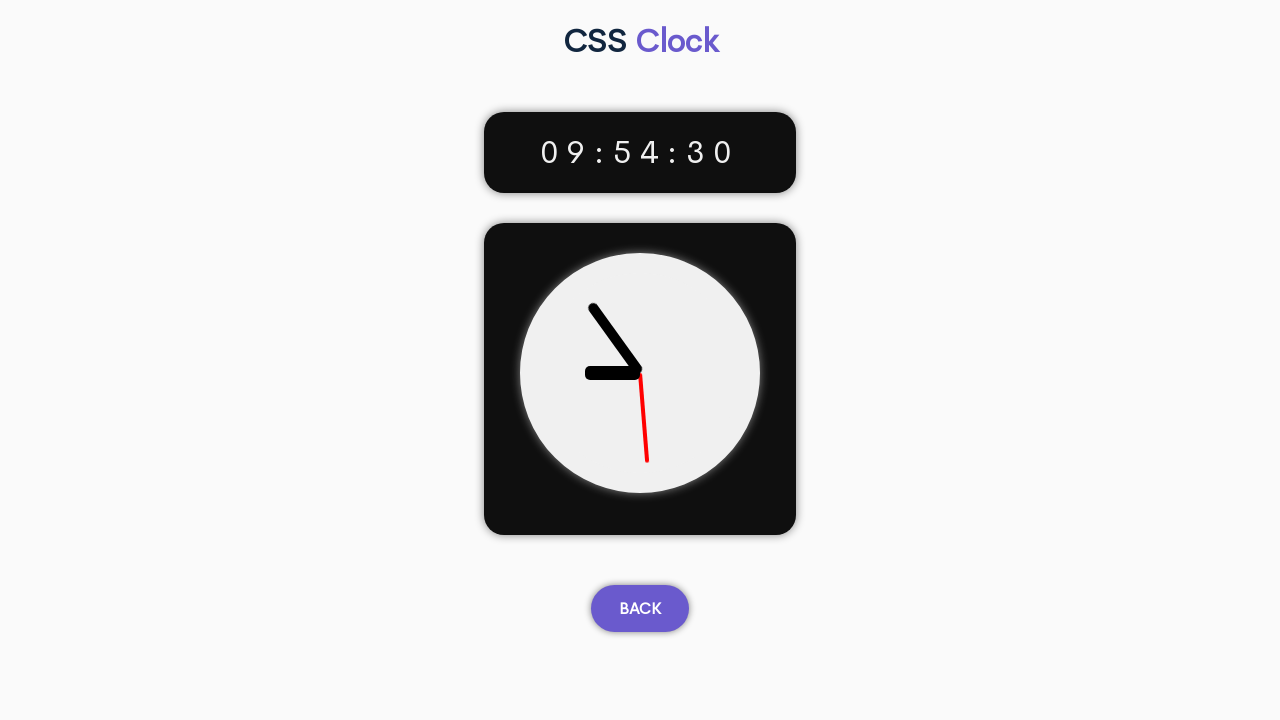

Navigated to CSS clock demo page
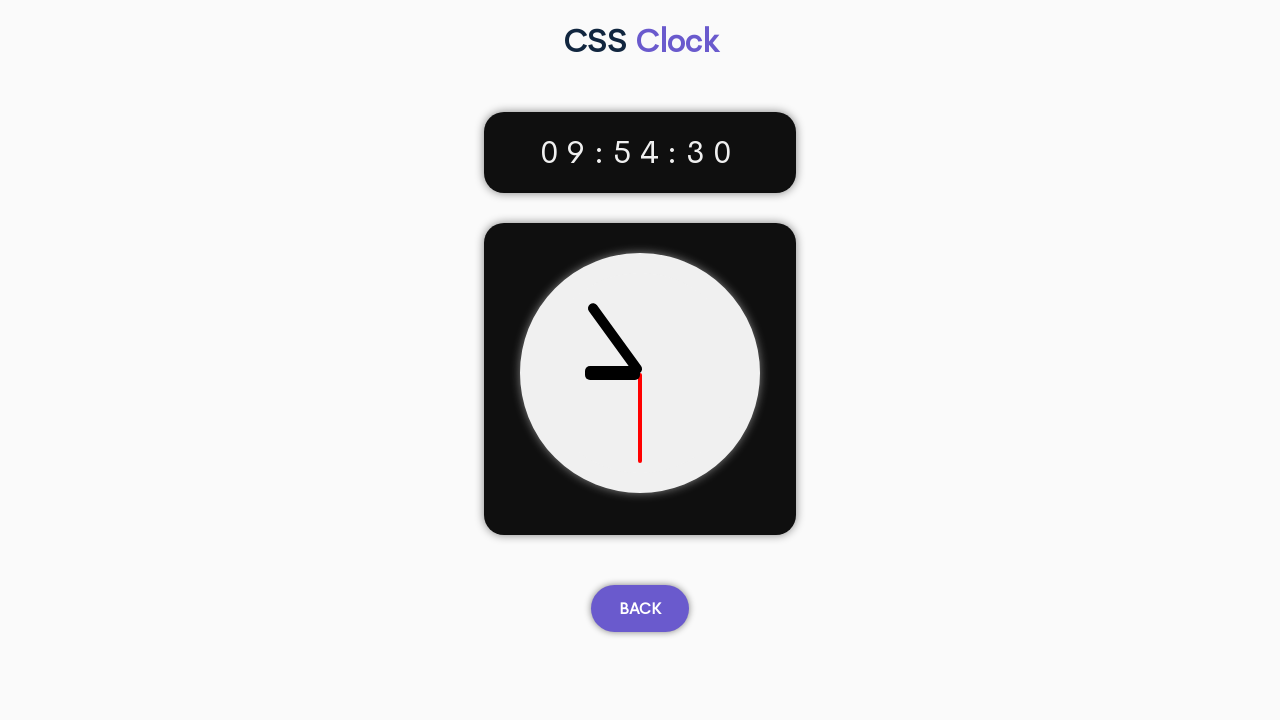

Injected CSS stylesheet to disable animations and transitions
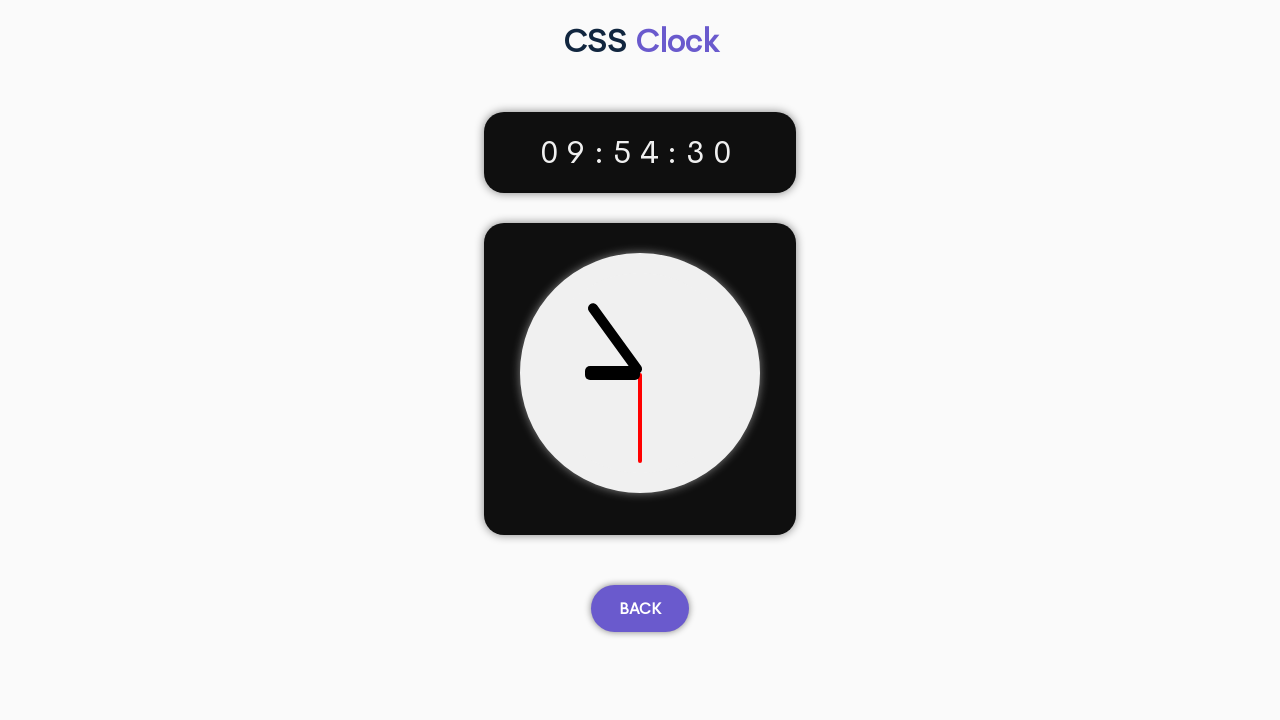

Waited for stylesheet to load
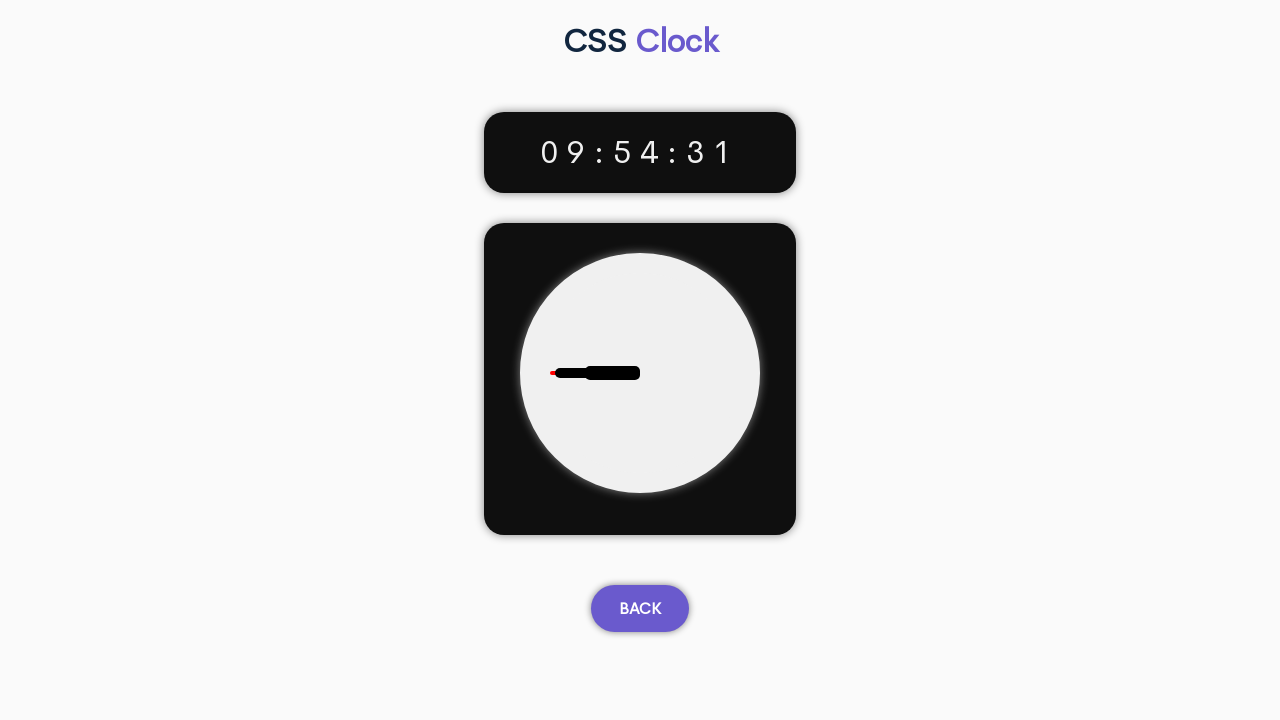

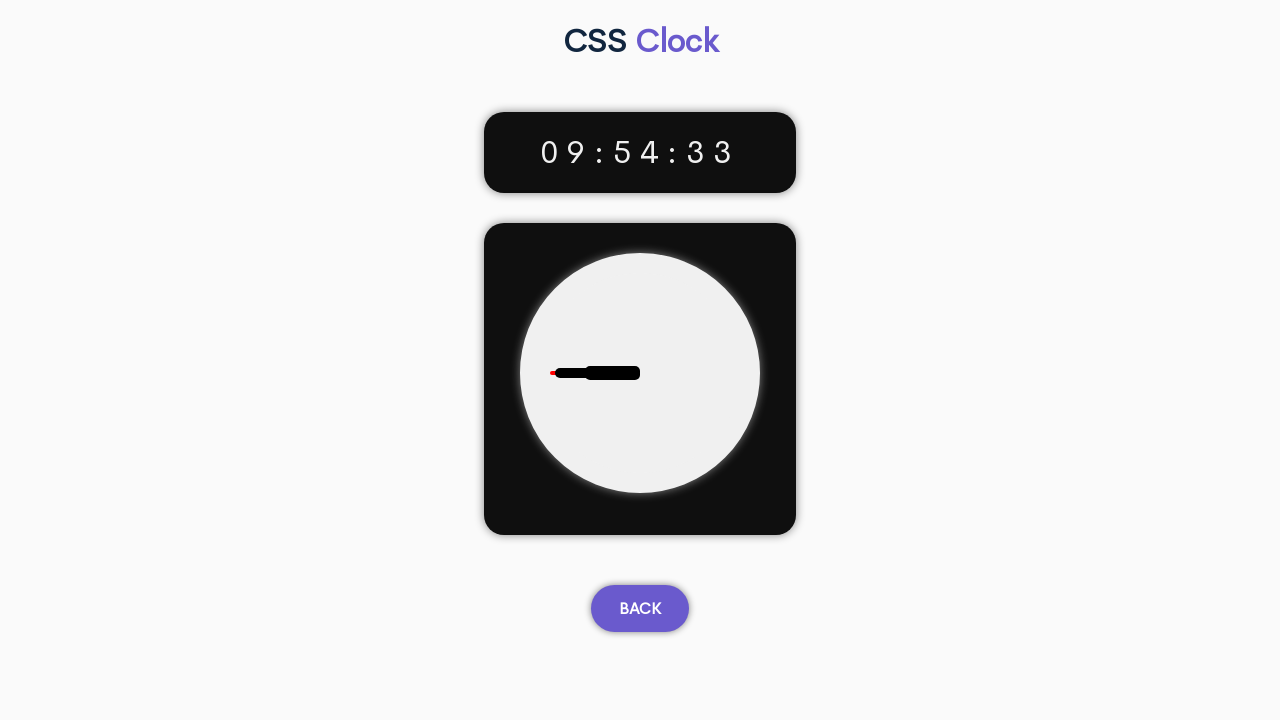